Tests checkbox interaction by clicking two checkboxes on the page to toggle their states

Starting URL: http://the-internet.herokuapp.com/checkboxes

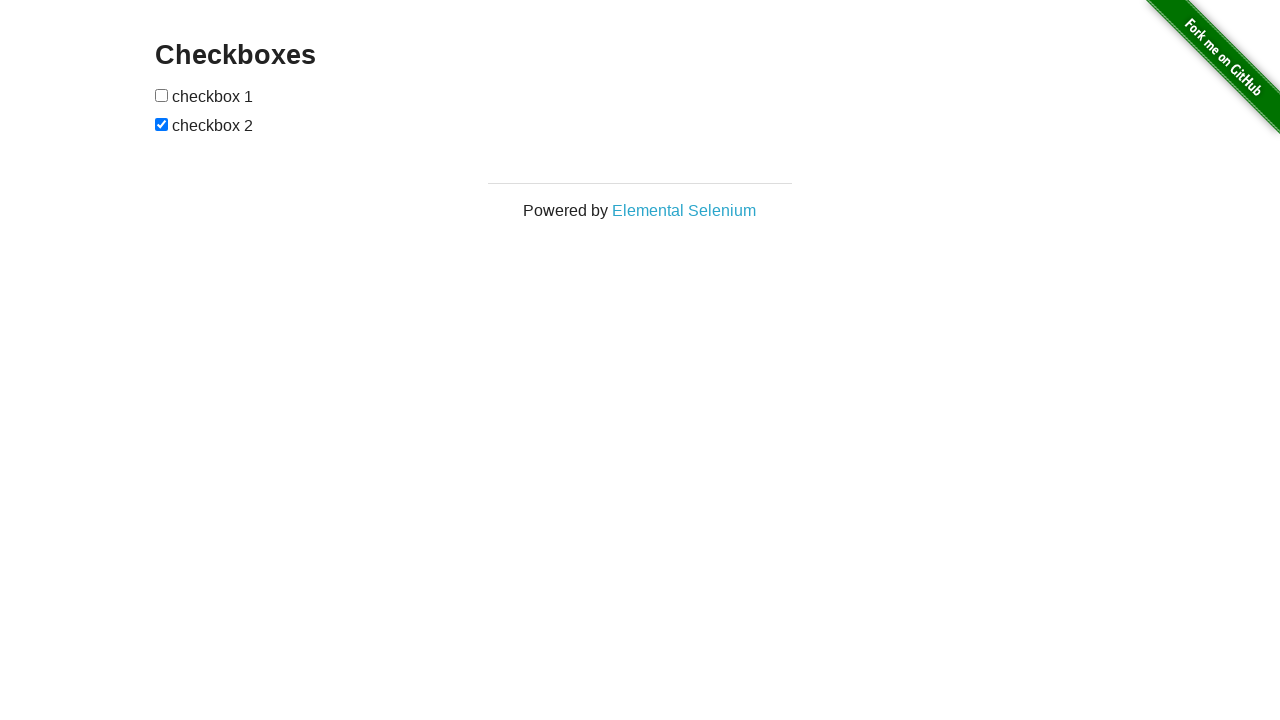

Clicked first checkbox to toggle its state at (162, 95) on xpath=//input[@type='checkbox'][1]
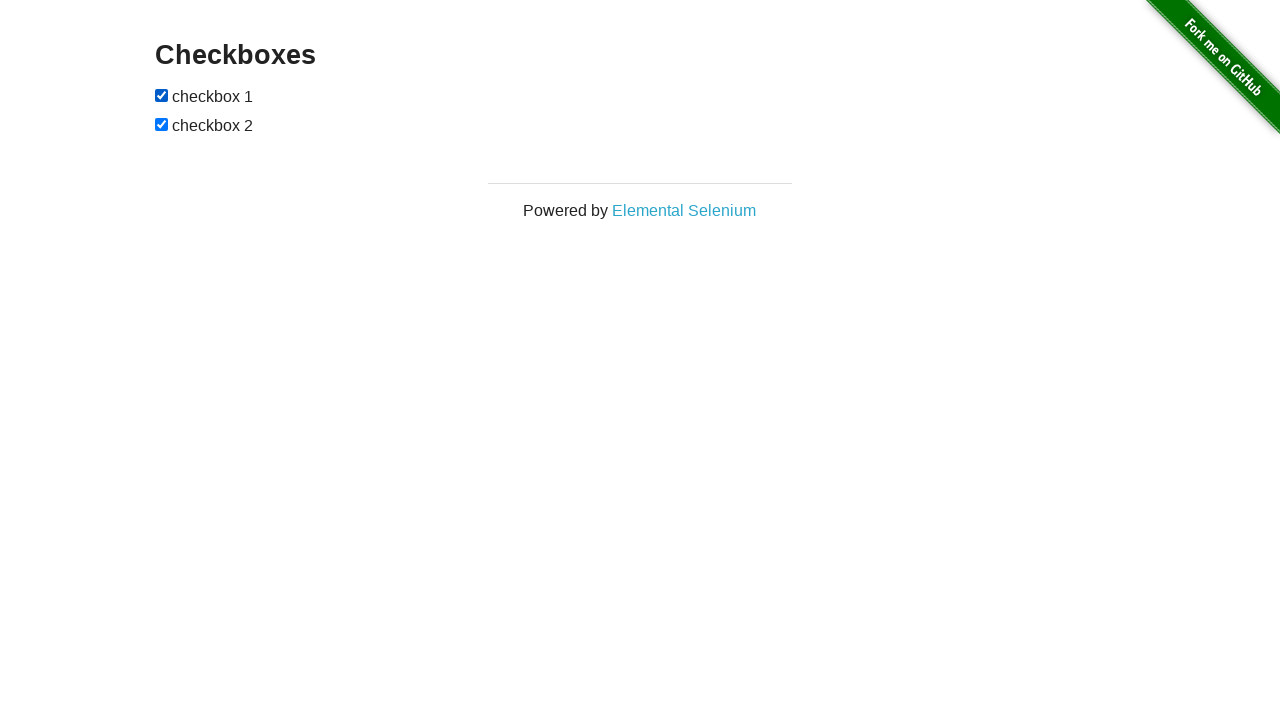

Clicked second checkbox to toggle its state at (162, 124) on xpath=//input[@type='checkbox'][2]
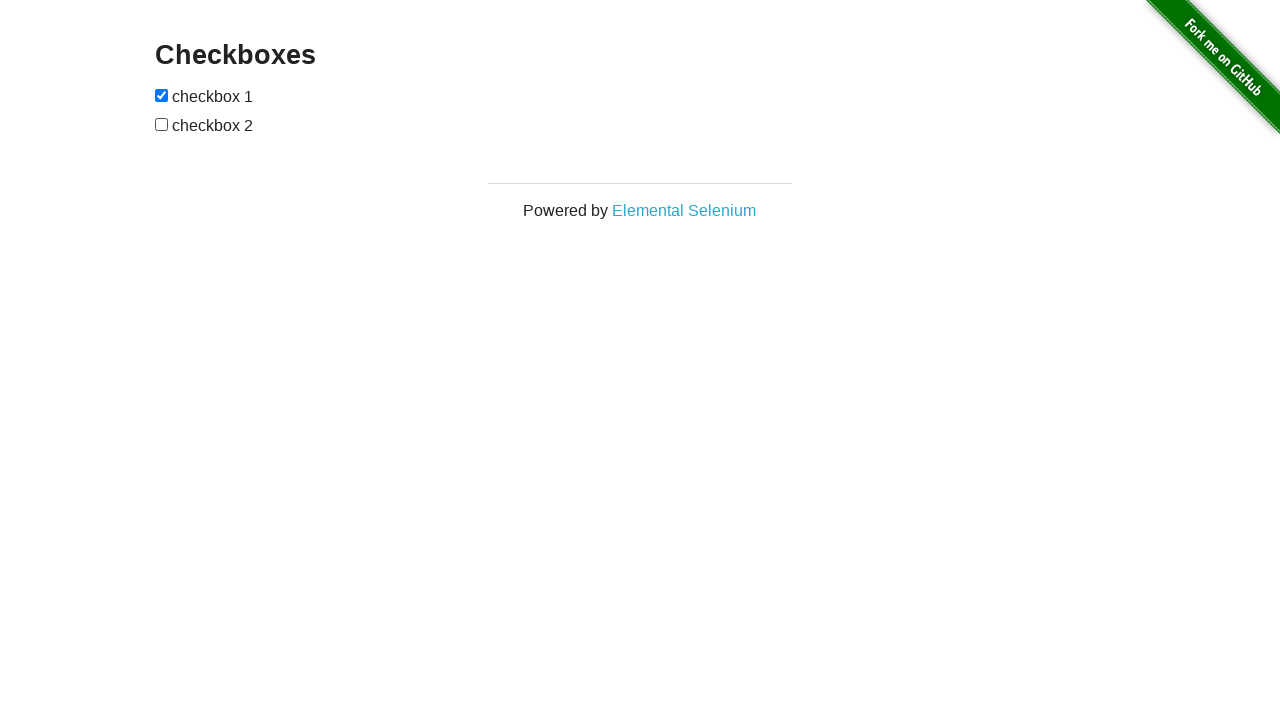

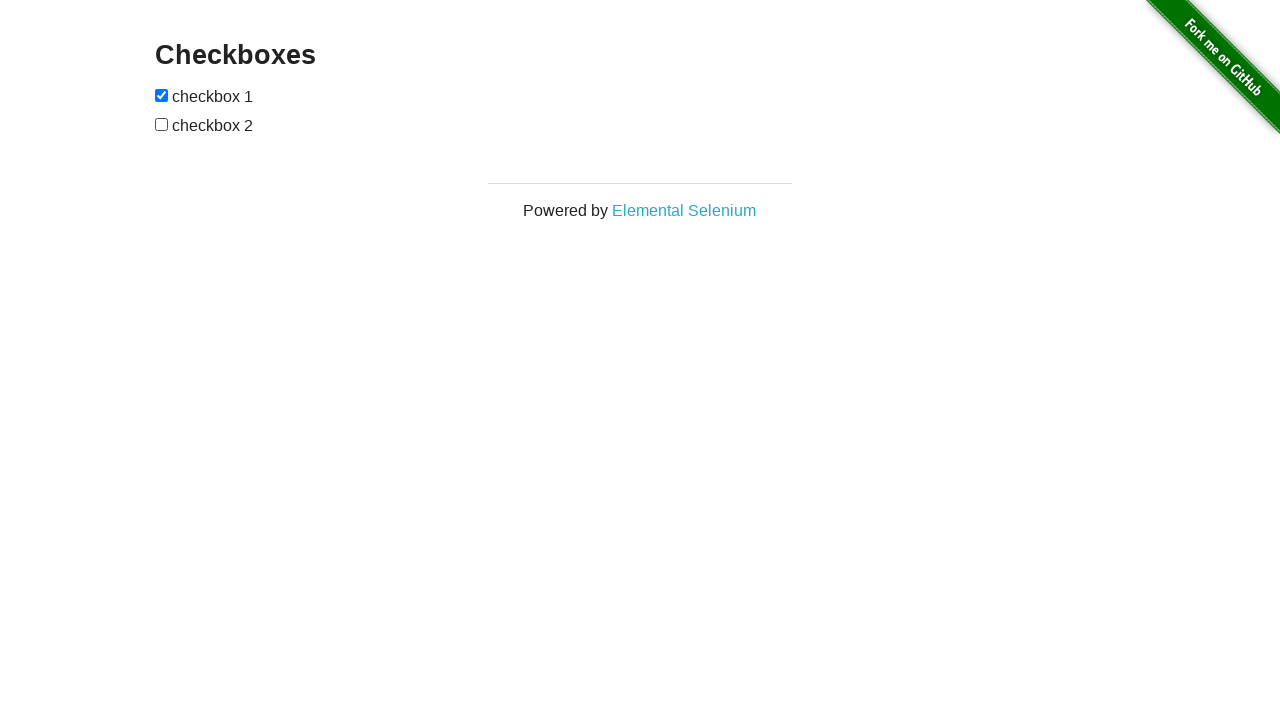